Tests that clicking the "Drag and drop" link navigates to a new page successfully

Starting URL: https://bonigarcia.dev/selenium-webdriver-java/

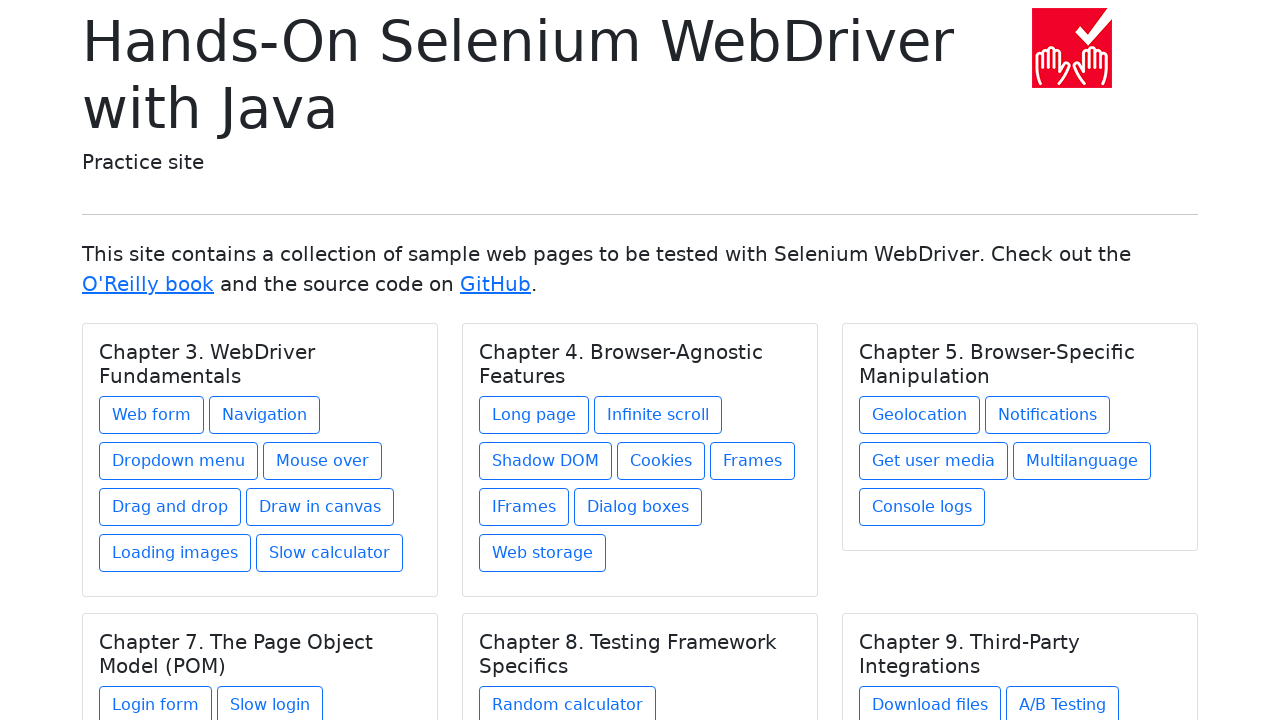

Clicked the 'Drag and drop' link at (170, 507) on text=Drag and drop
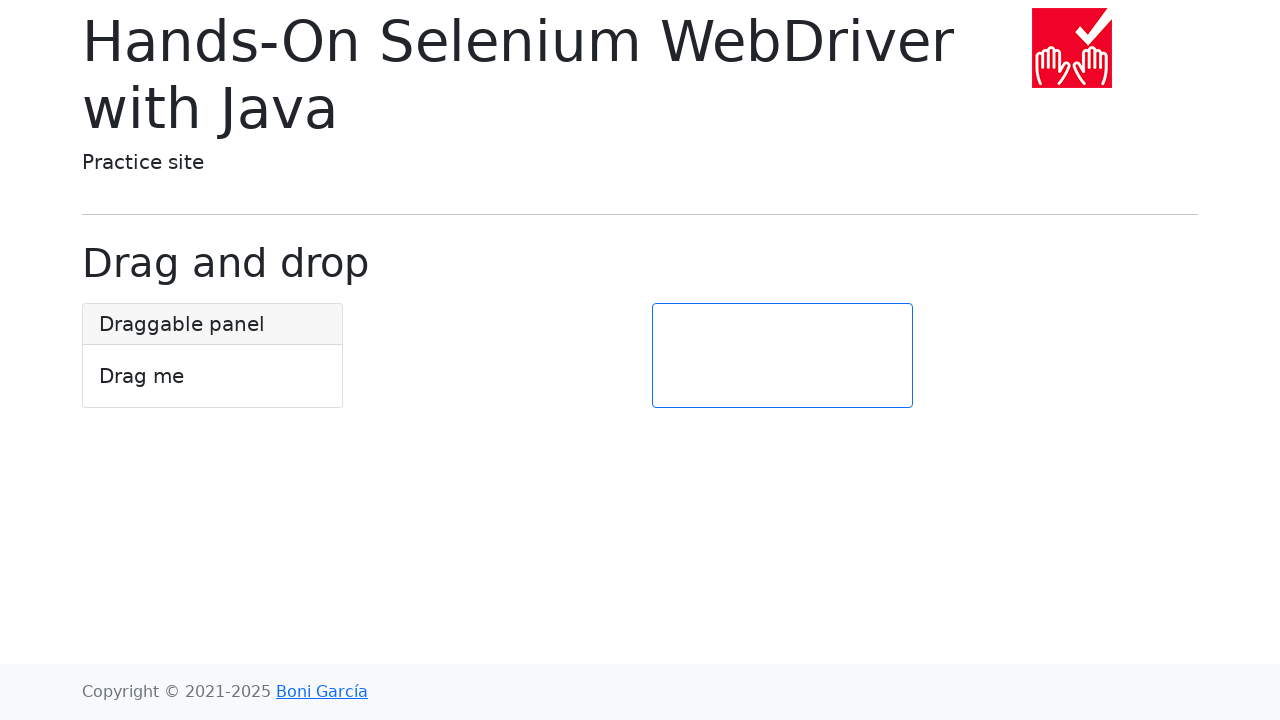

Waited for page load to complete after navigation
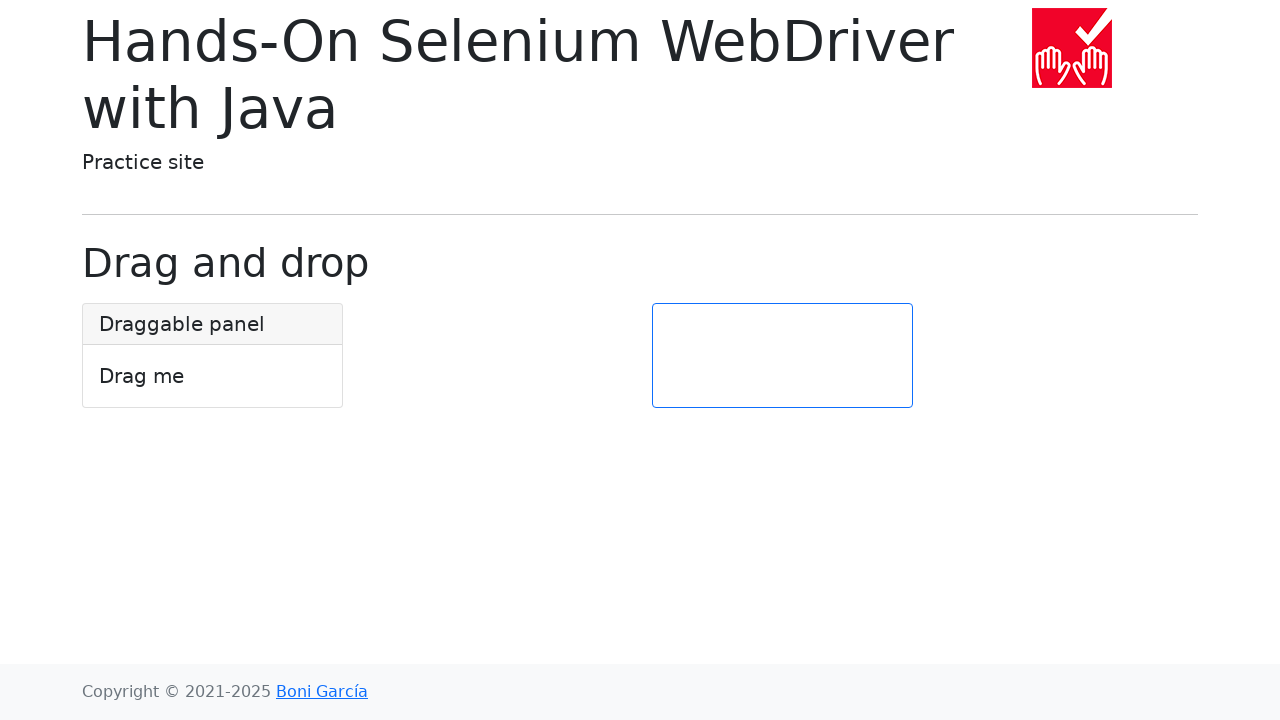

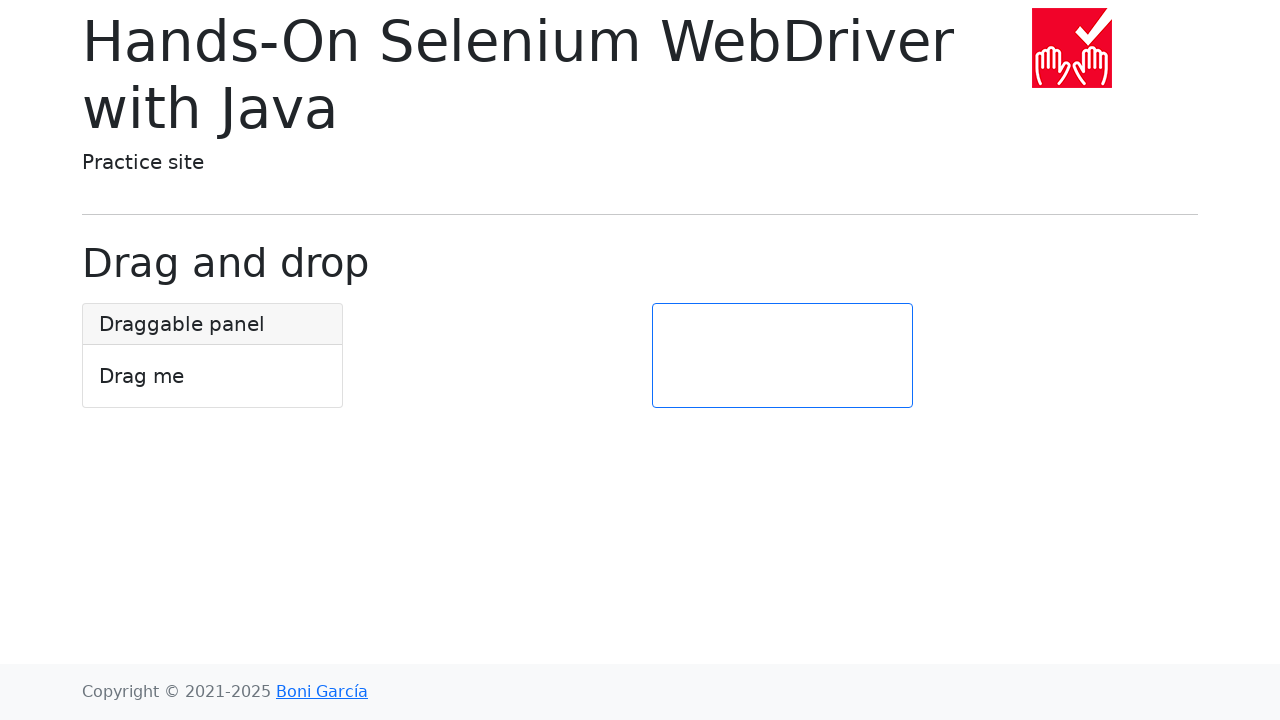